Tests drag and drop functionality on the jQuery UI demo page by dragging an element and dropping it onto a target area within an iframe

Starting URL: https://jqueryui.com/droppable/

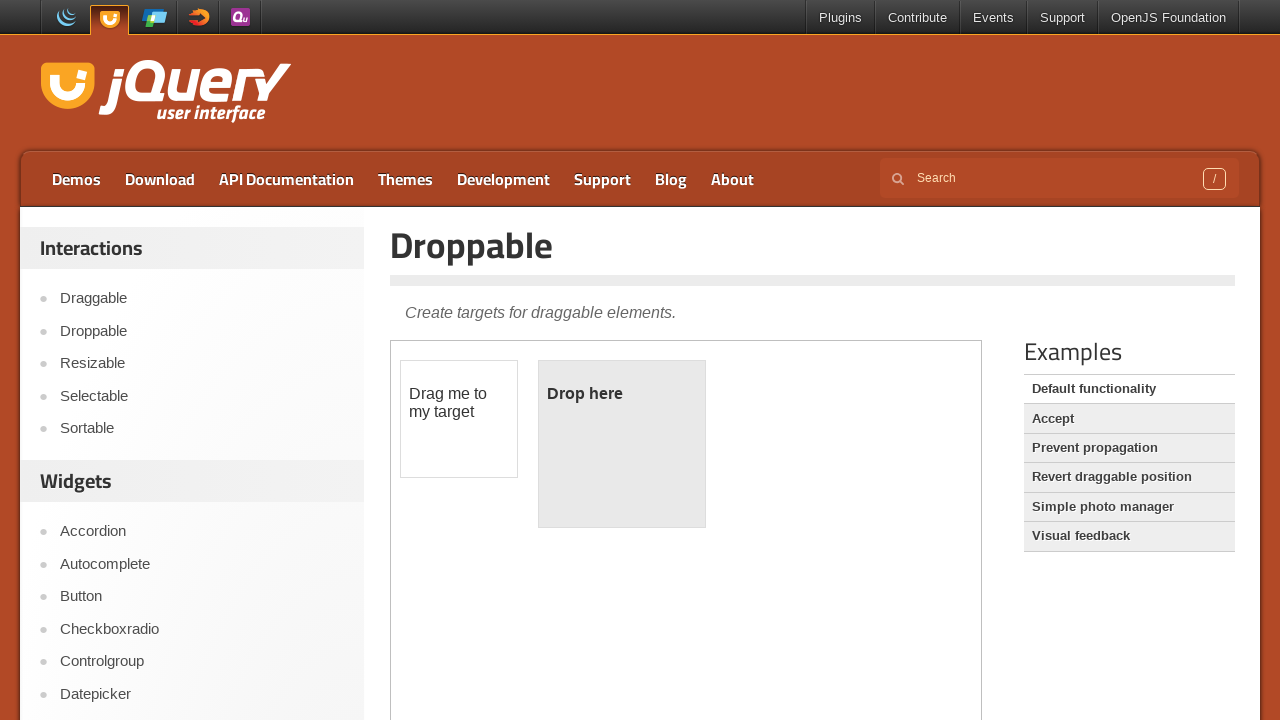

Located the demo iframe containing drag and drop elements
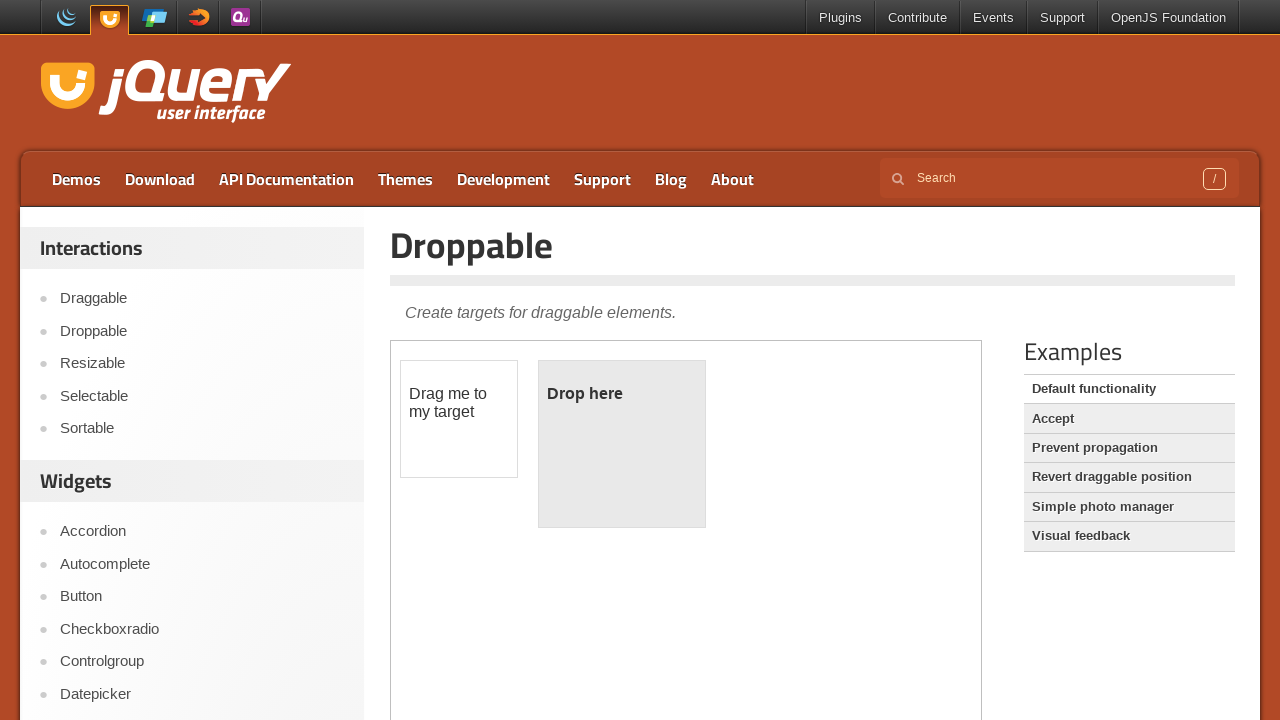

Located the draggable element with id 'draggable'
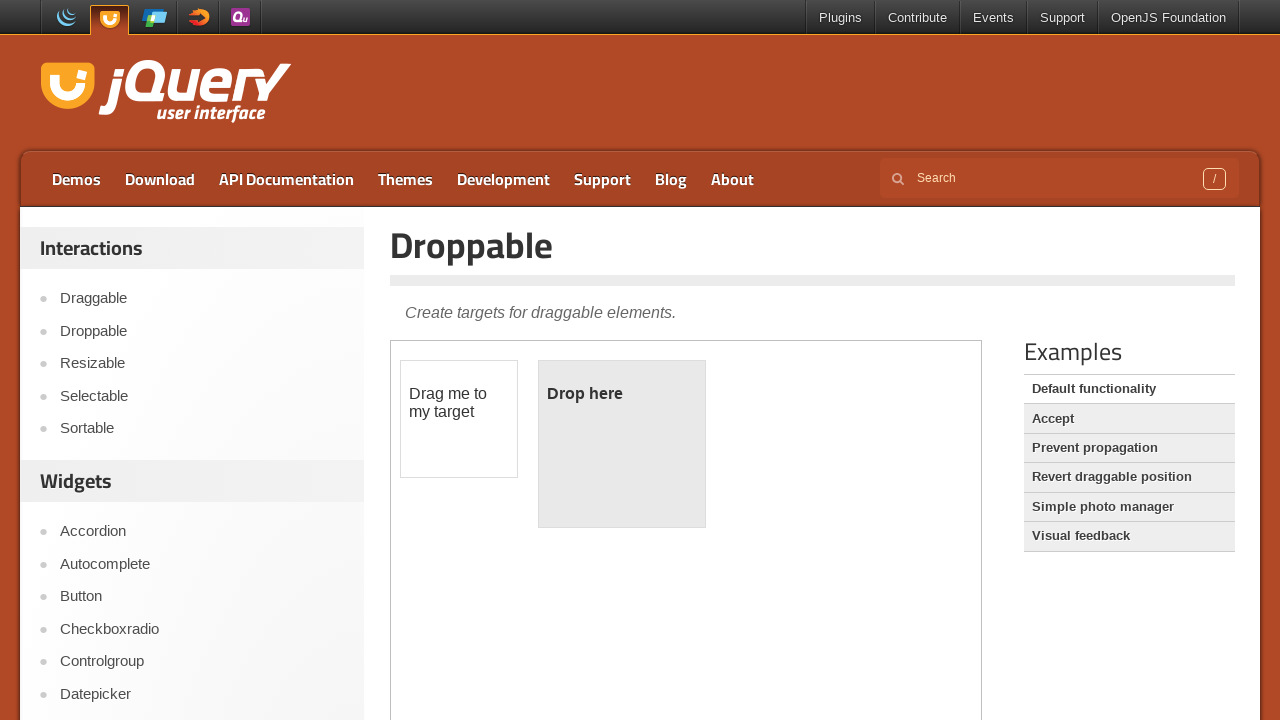

Located the droppable target element with id 'droppable'
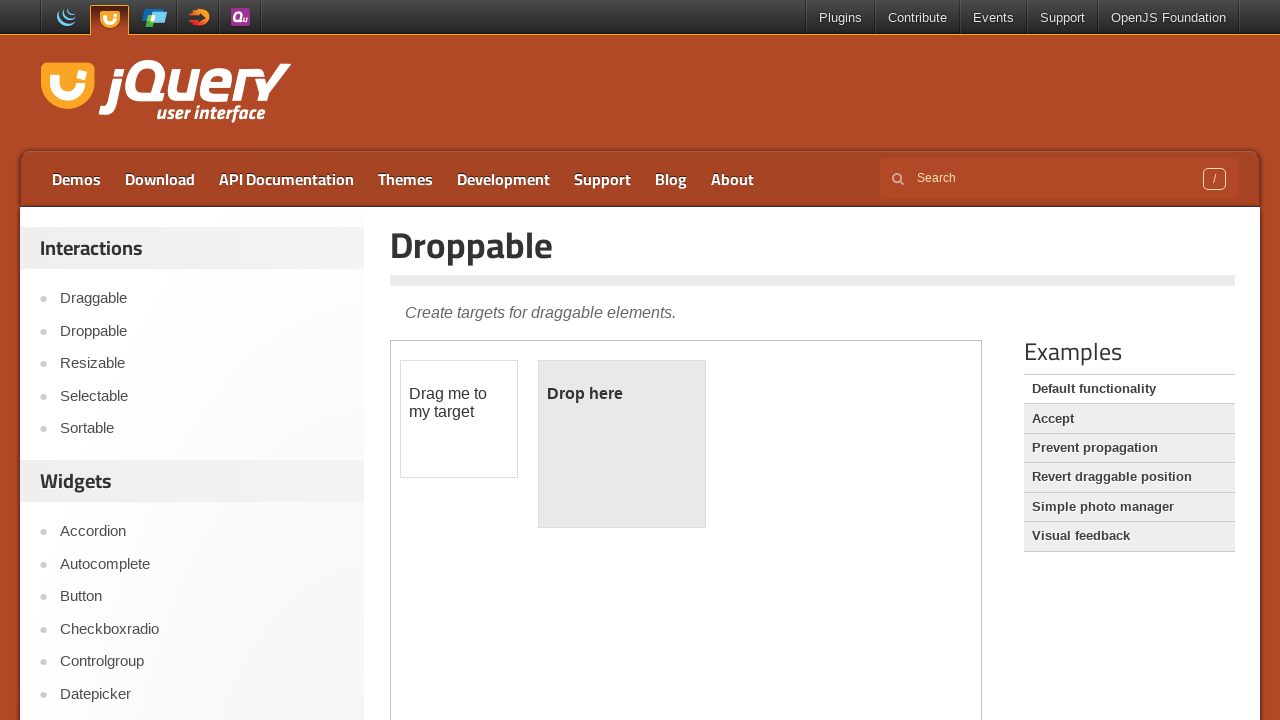

Dragged the draggable element and dropped it onto the droppable target area at (622, 444)
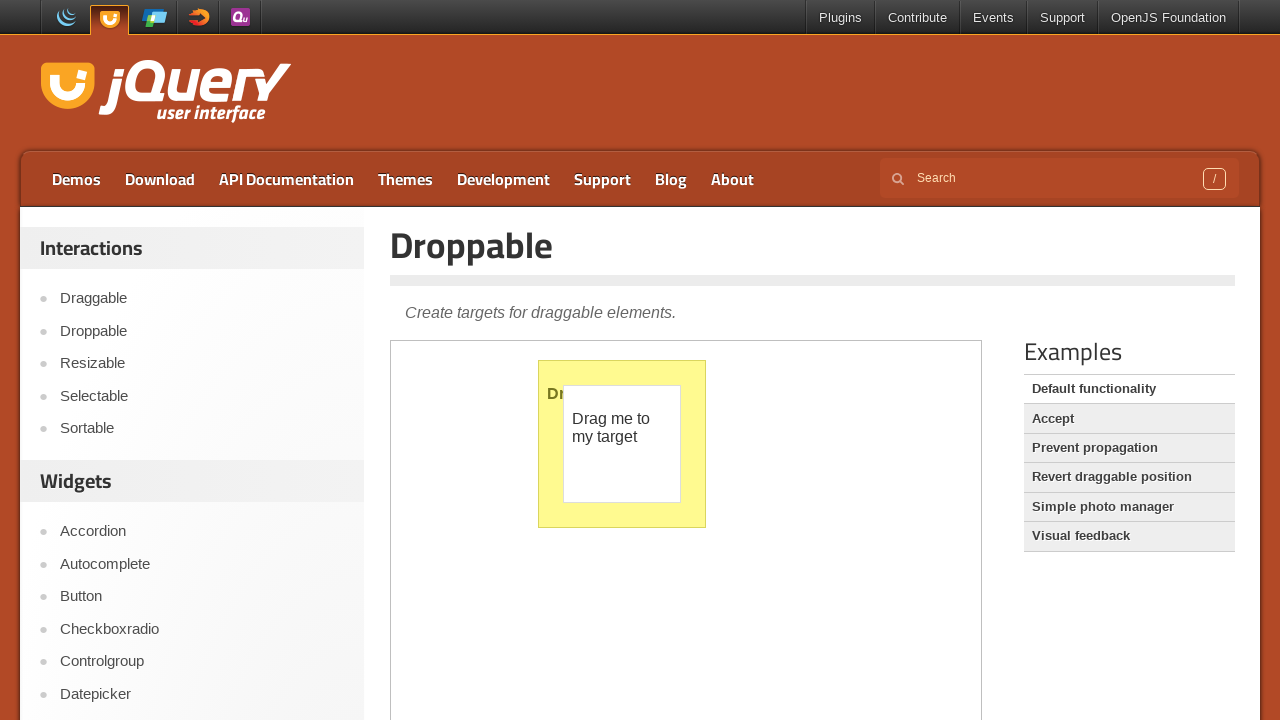

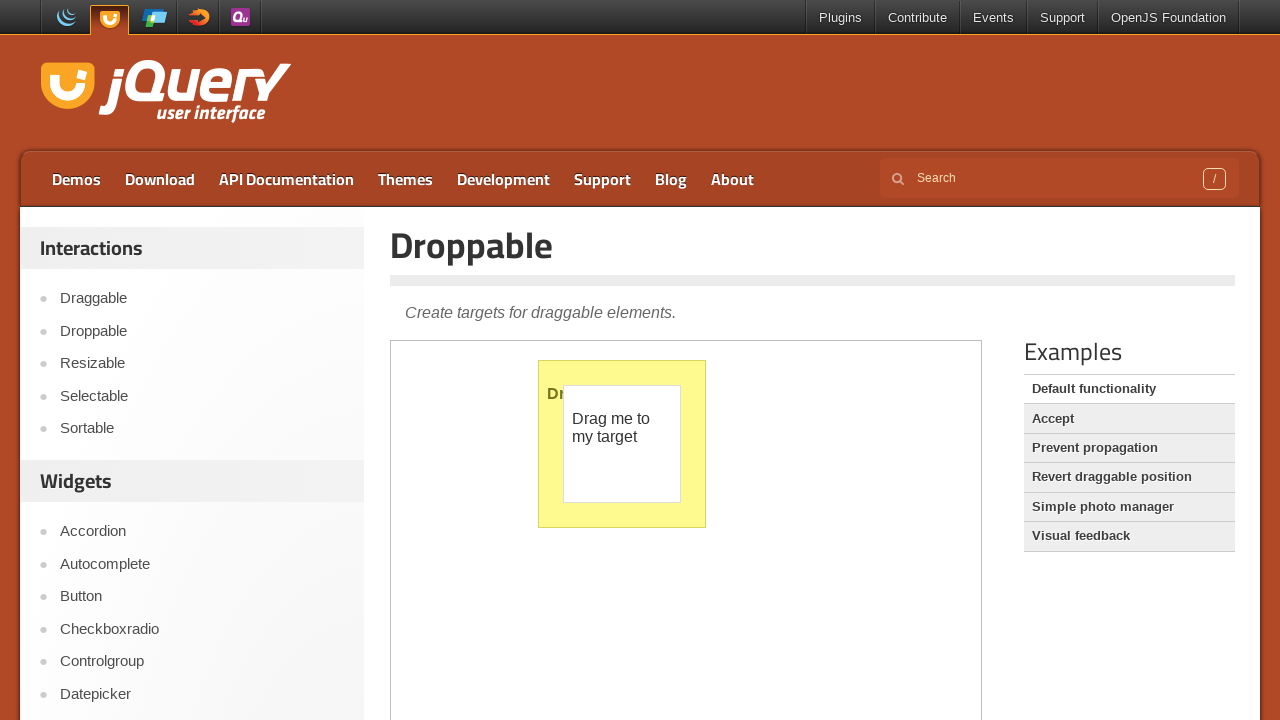